Tests alert handling functionality by triggering different types of JavaScript alerts and interacting with them

Starting URL: https://rahulshettyacademy.com/AutomationPractice/

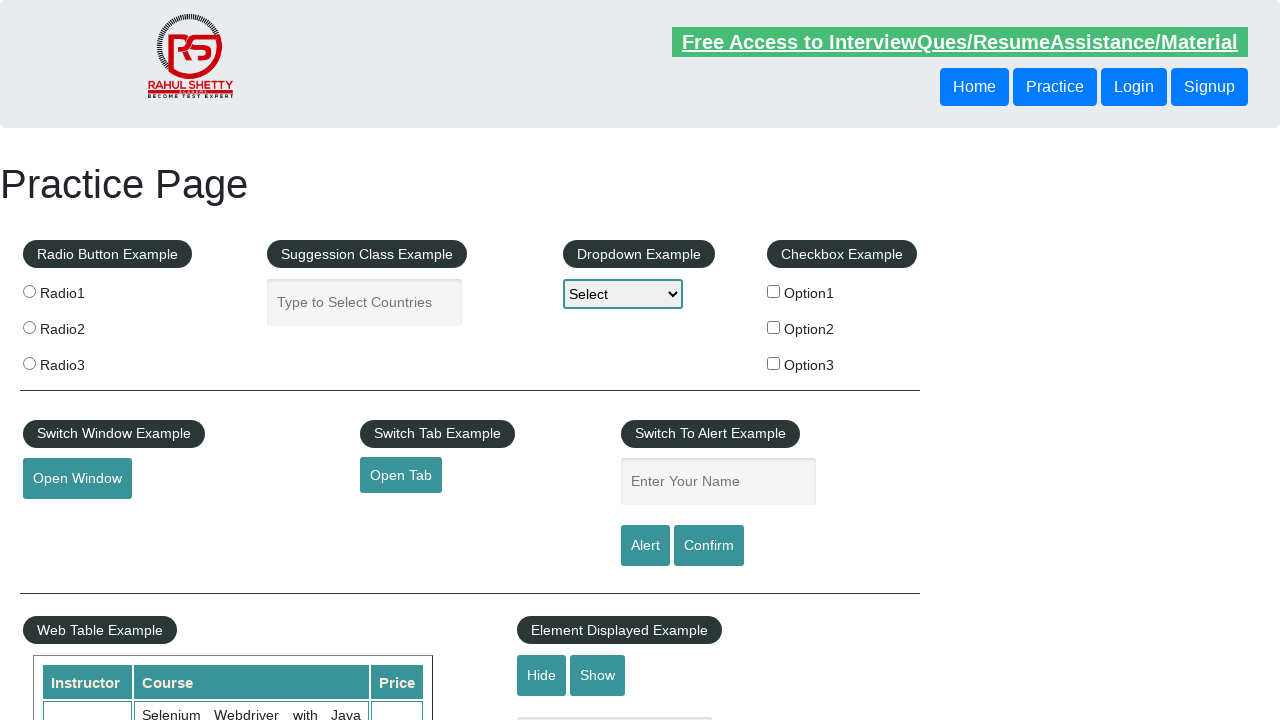

Filled name field with 'Sajan' on #name
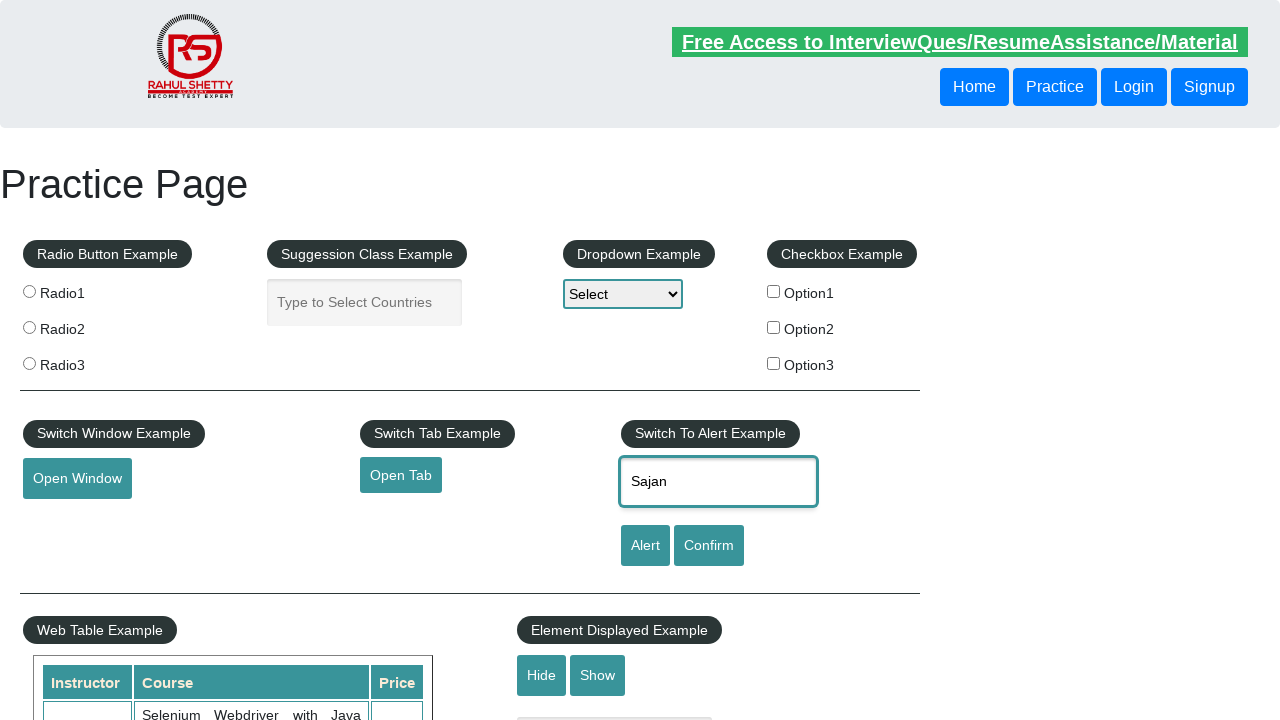

Clicked alert button to trigger JavaScript alert at (645, 546) on #alertbtn
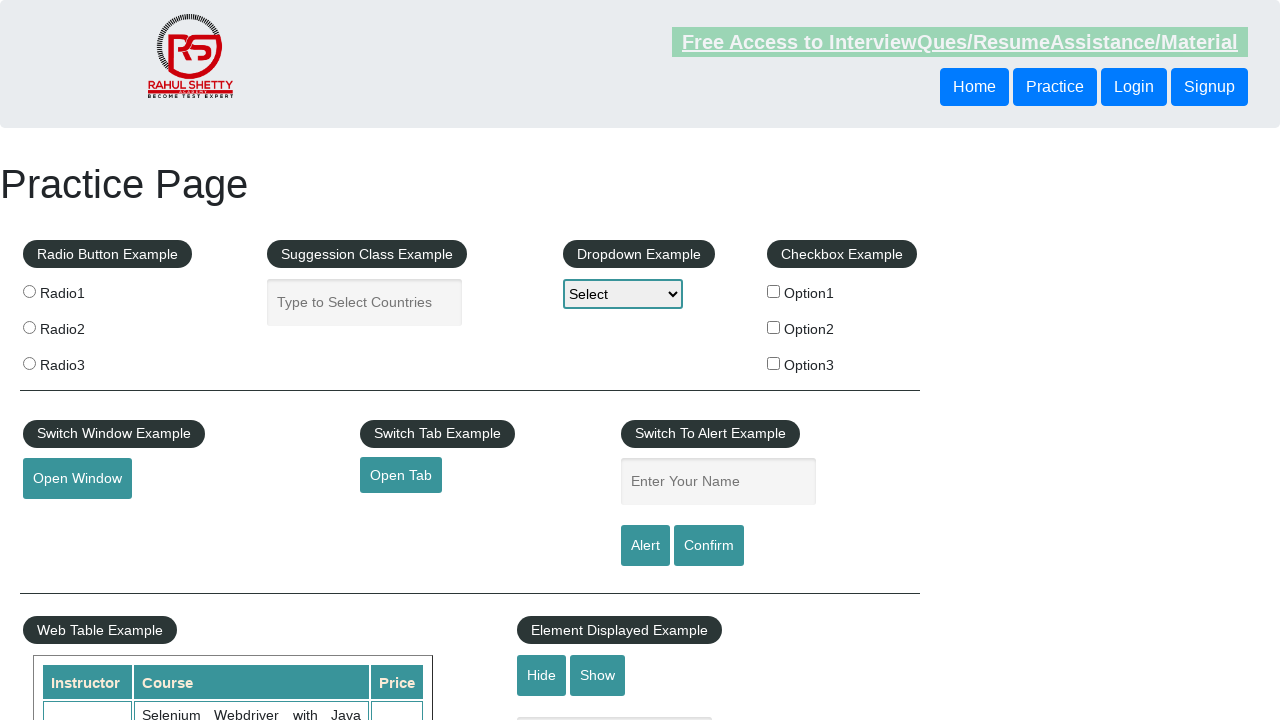

Set up dialog handler to accept alerts
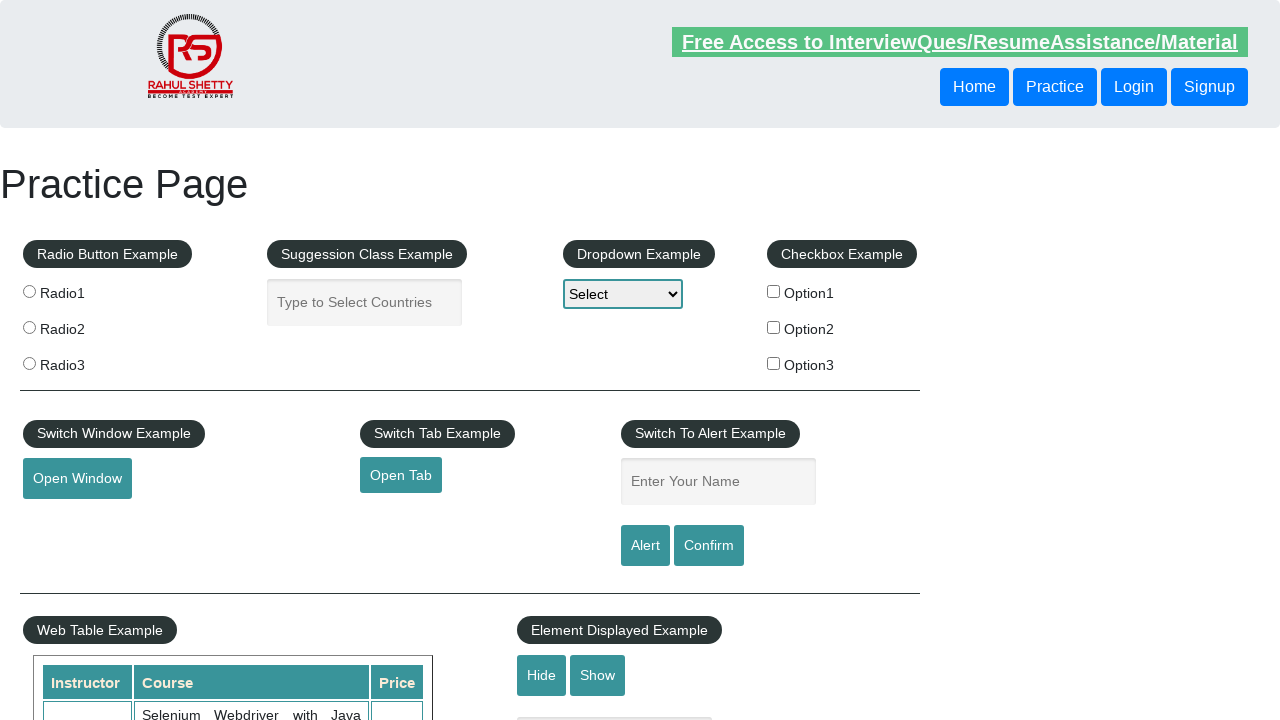

Clicked confirm button to trigger confirmation dialog at (709, 546) on #confirmbtn
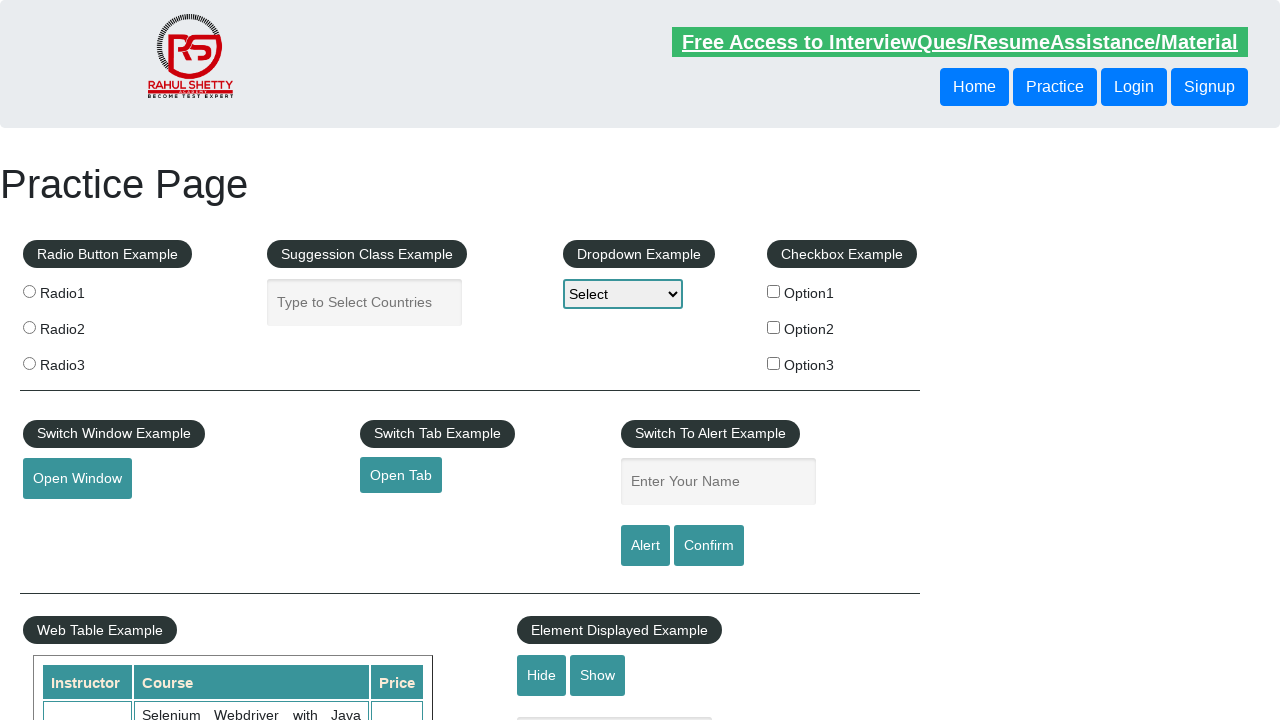

Set up dialog handler to dismiss confirmation dialog
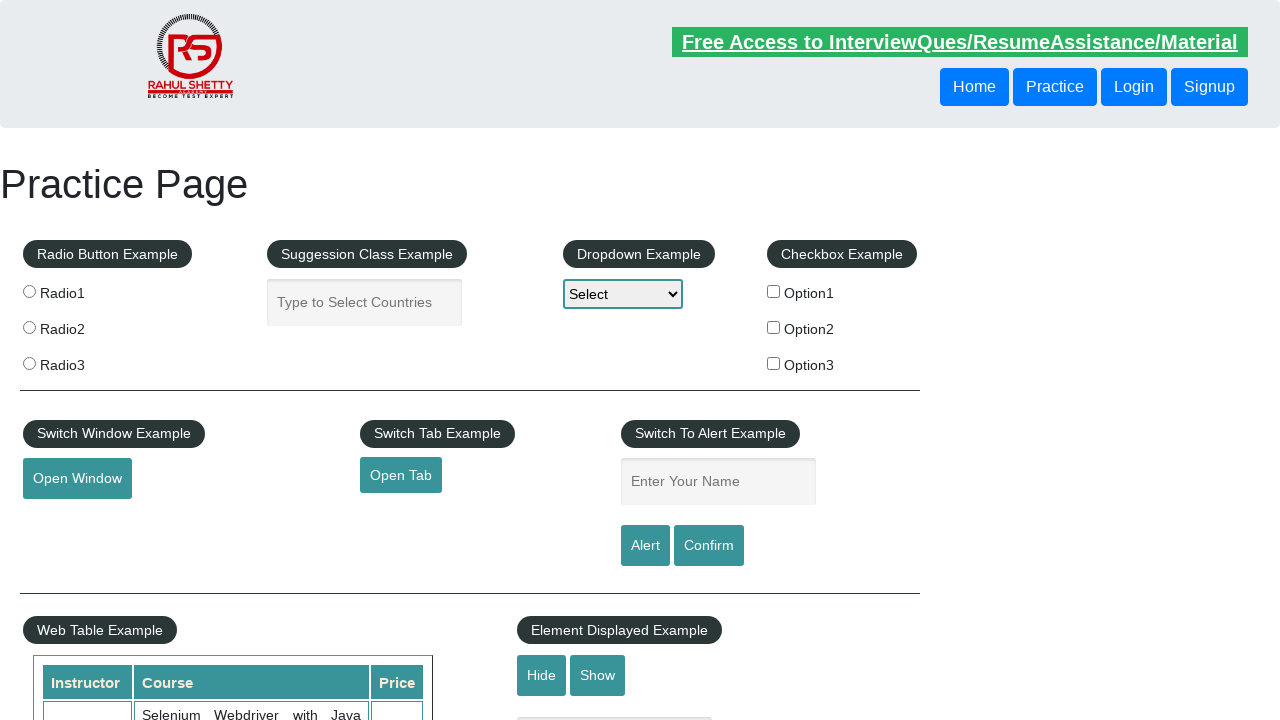

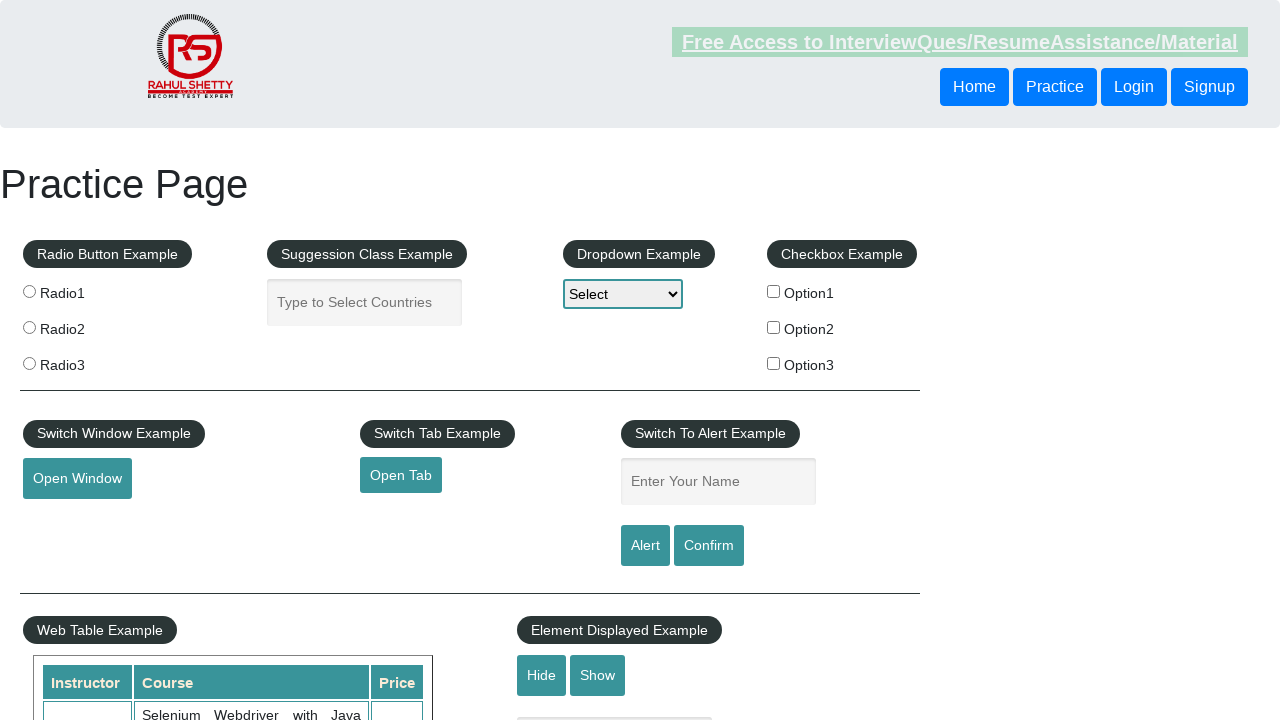